Tests the call icon button opens a popup dialog

Starting URL: https://amityonline.com/

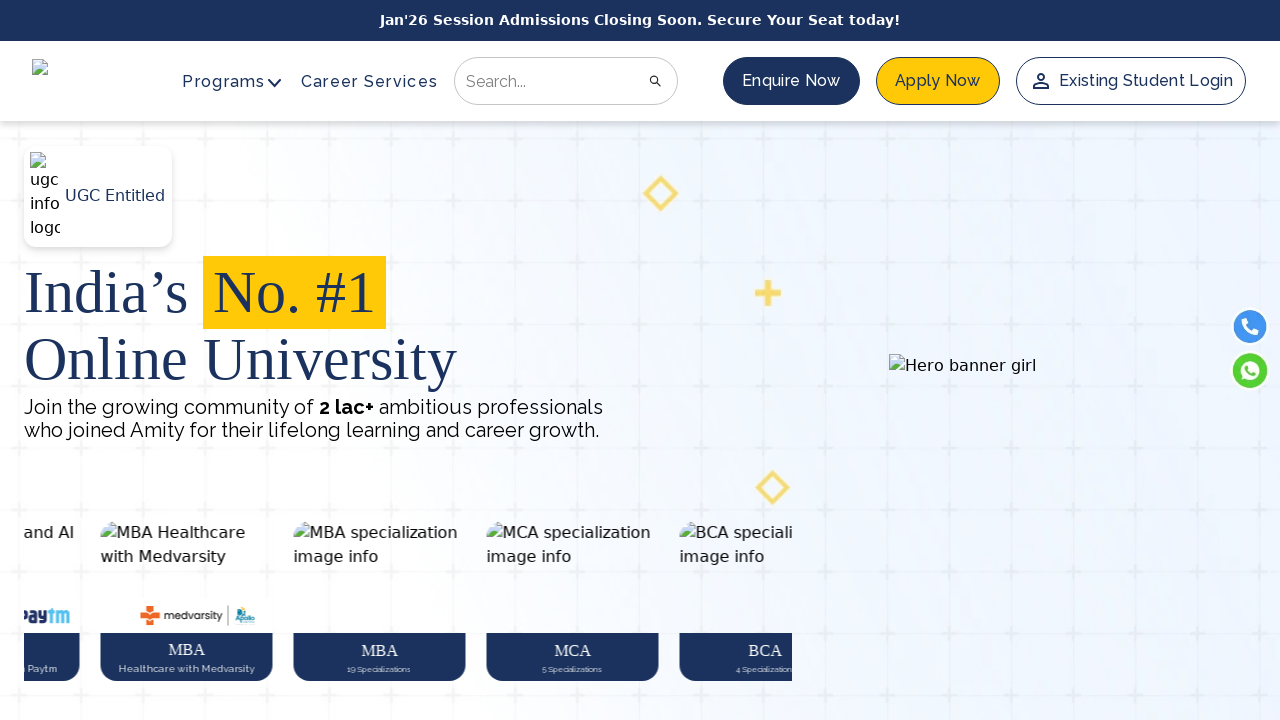

Clicked call icon button at (1250, 327) on img[alt='call-button']
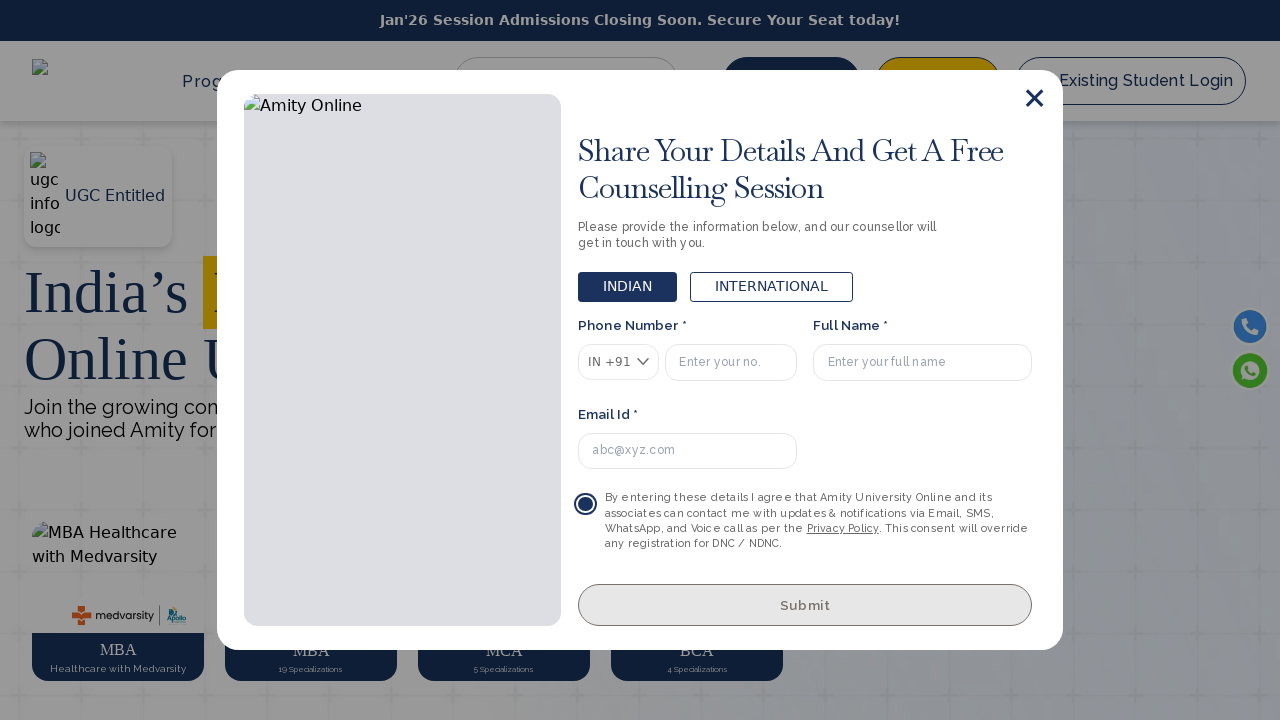

Call popup dialog appeared
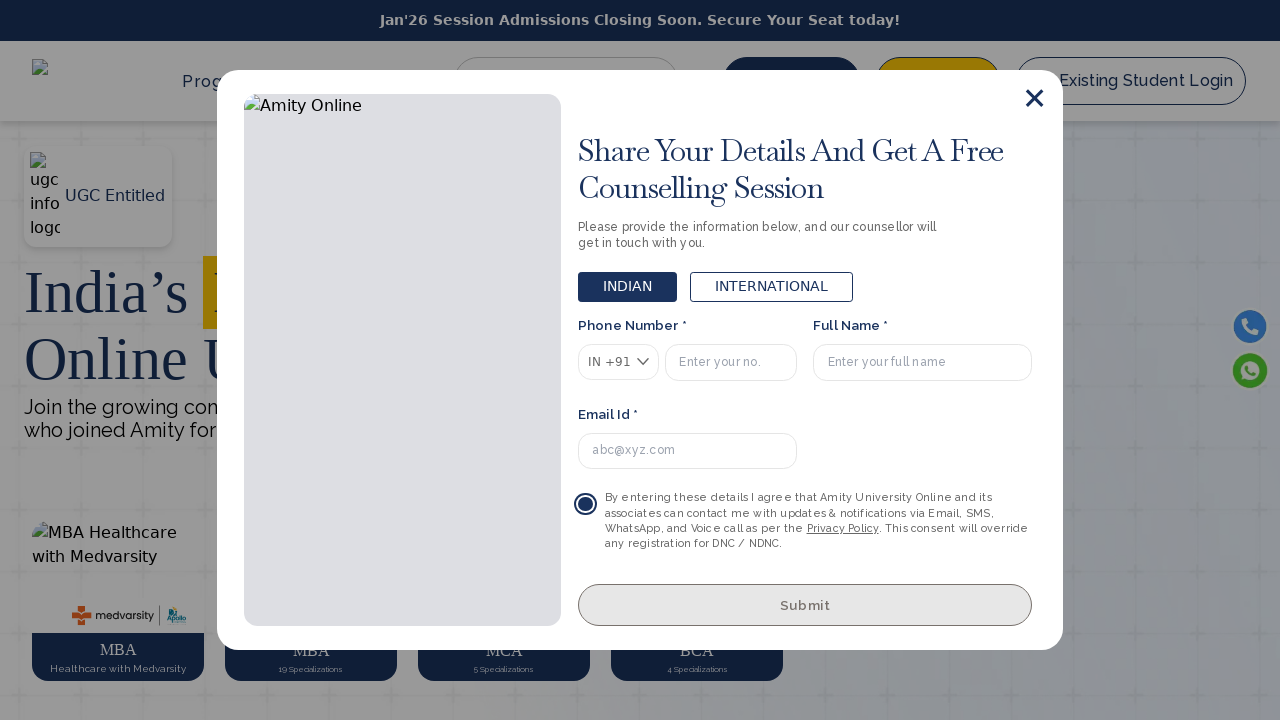

Closed the call popup dialog at (1035, 98) on div.Modal_dialog__e3Pgf svg
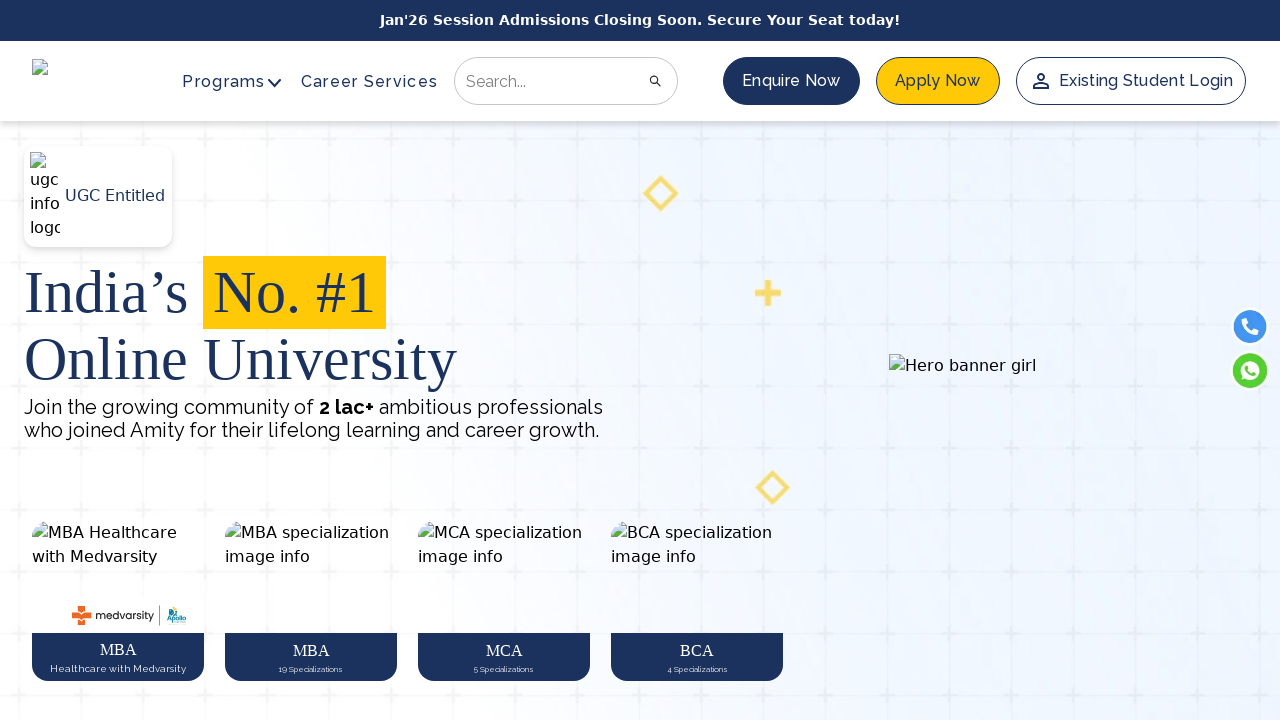

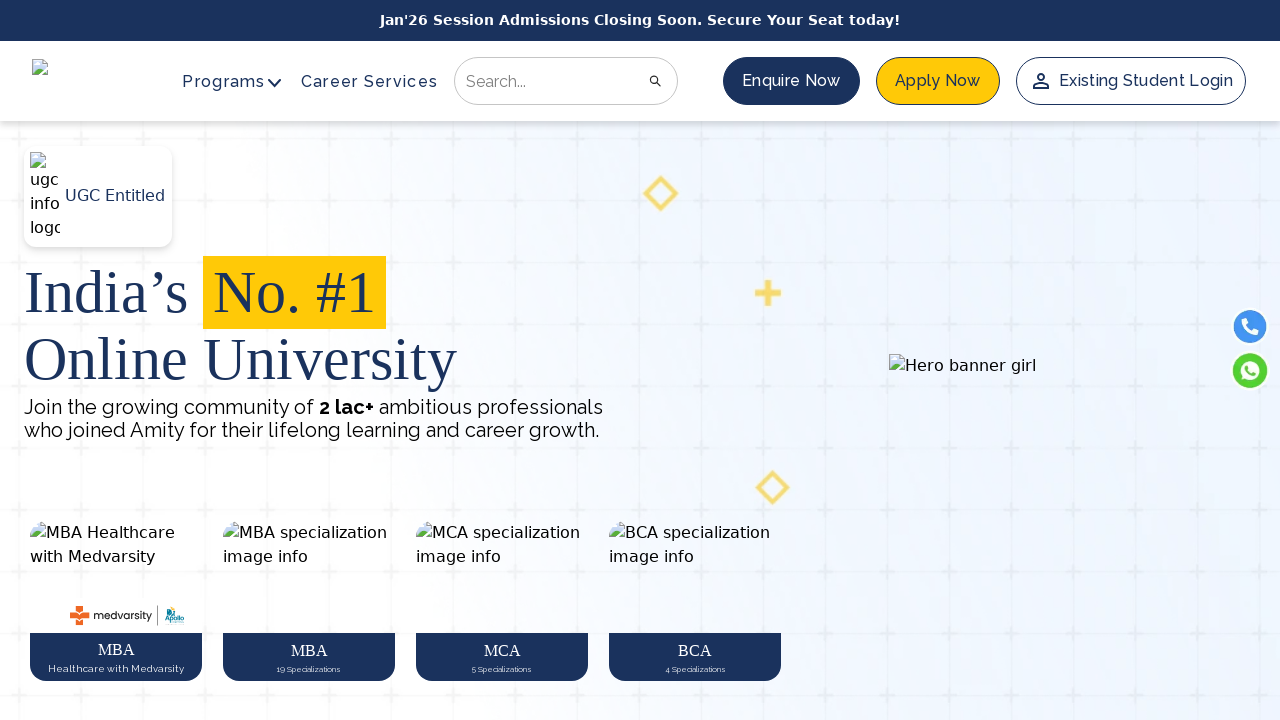